Navigates to MTGStocks interests page and verifies that the card price table loads with data rows displayed

Starting URL: https://www.mtgstocks.com/interests

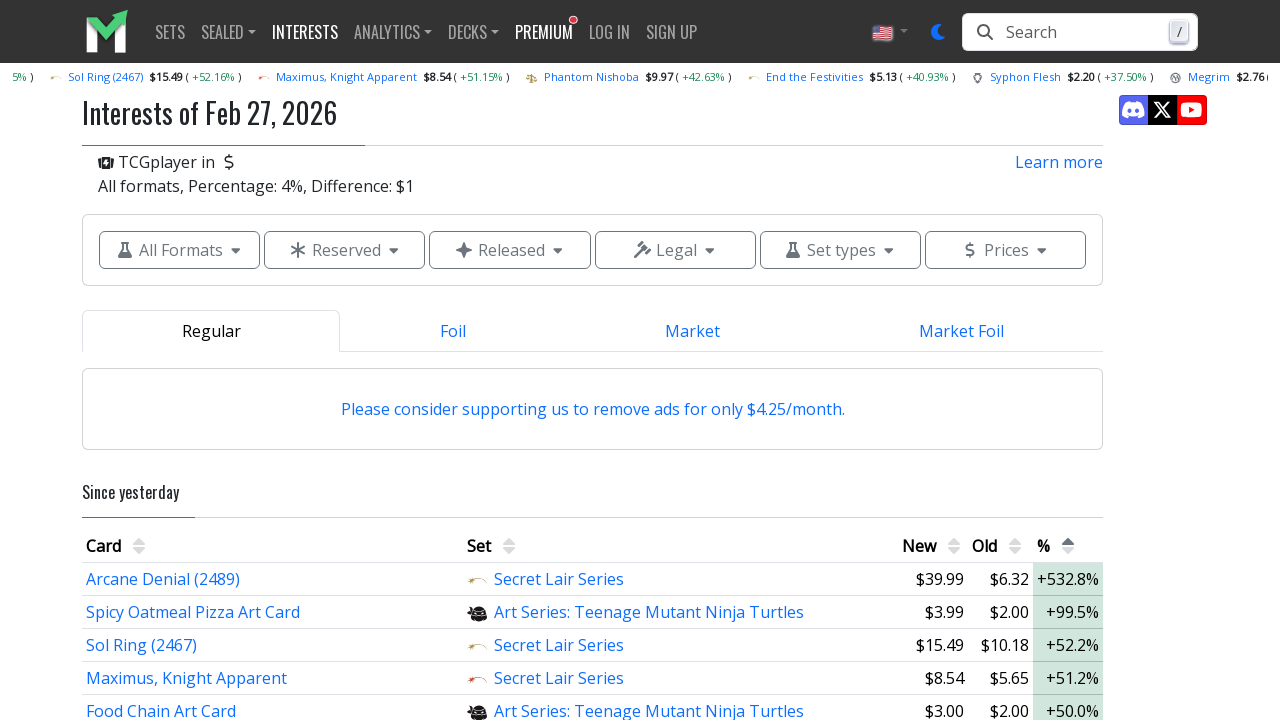

Waited for card price table to load
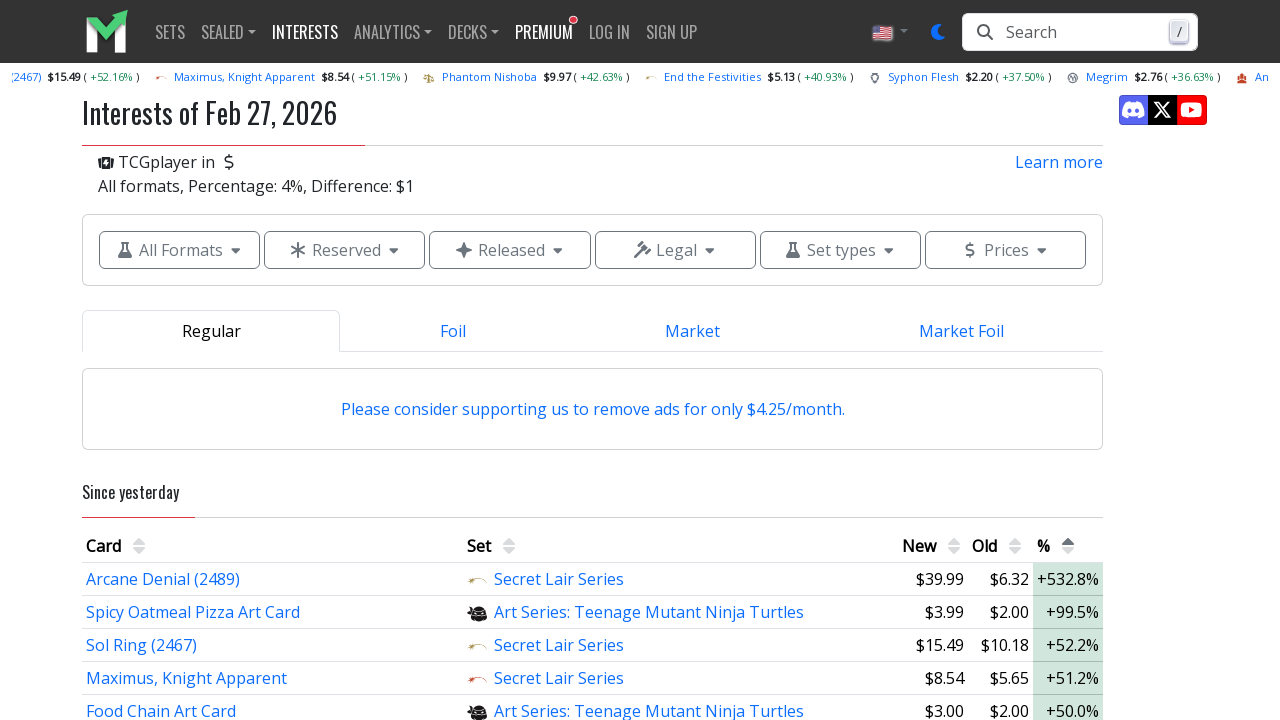

Verified card price table contains data rows
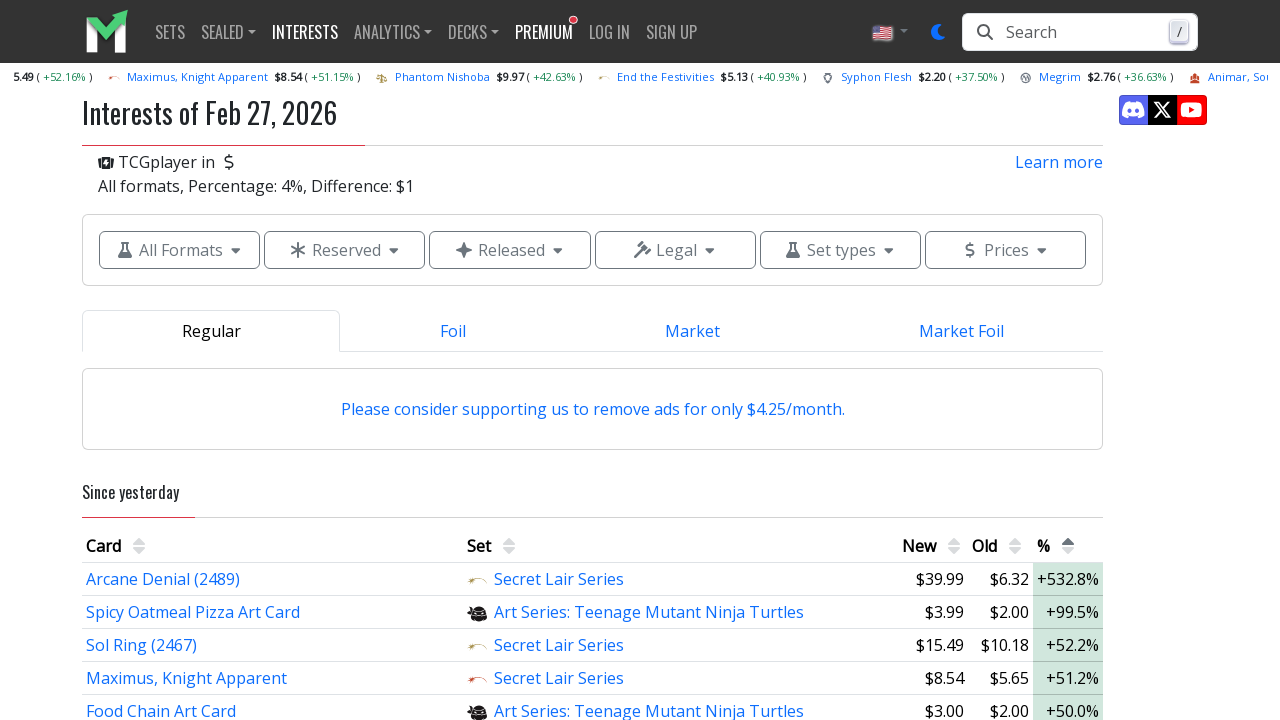

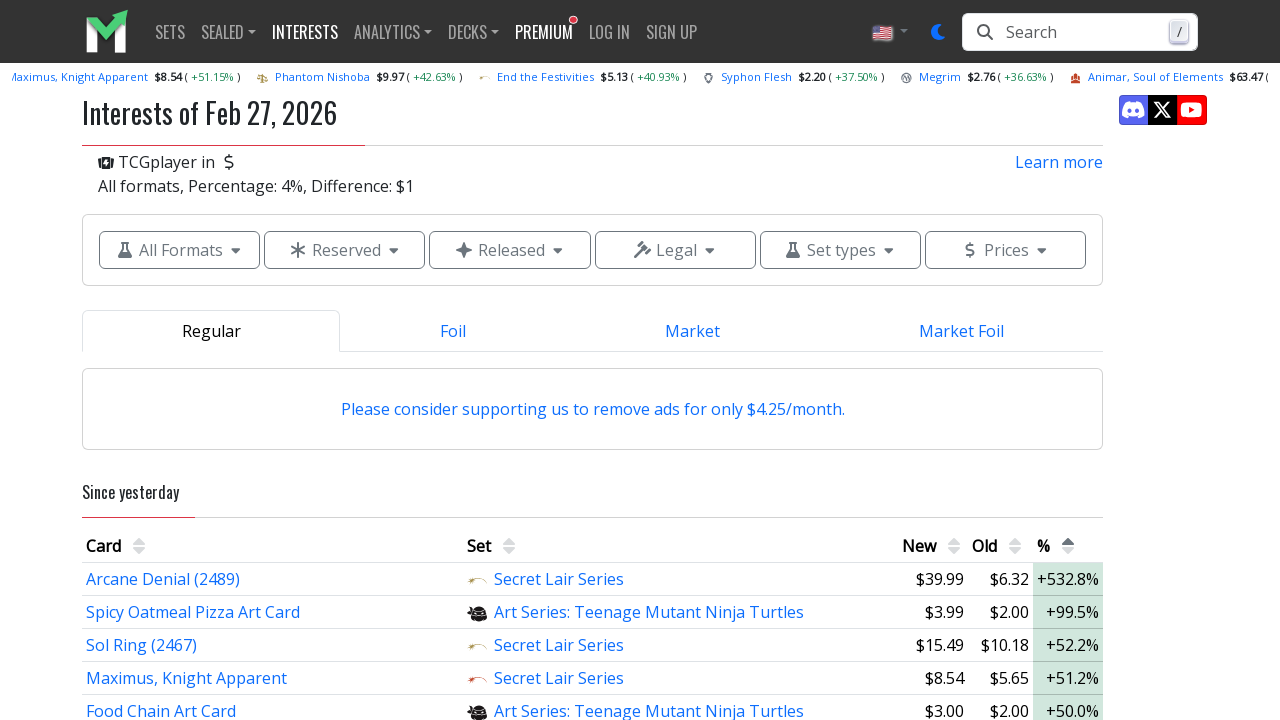